Tests navigation to the My Account page by clicking the My Account link and verifying the page title loads correctly.

Starting URL: https://alchemy.hguy.co/lms

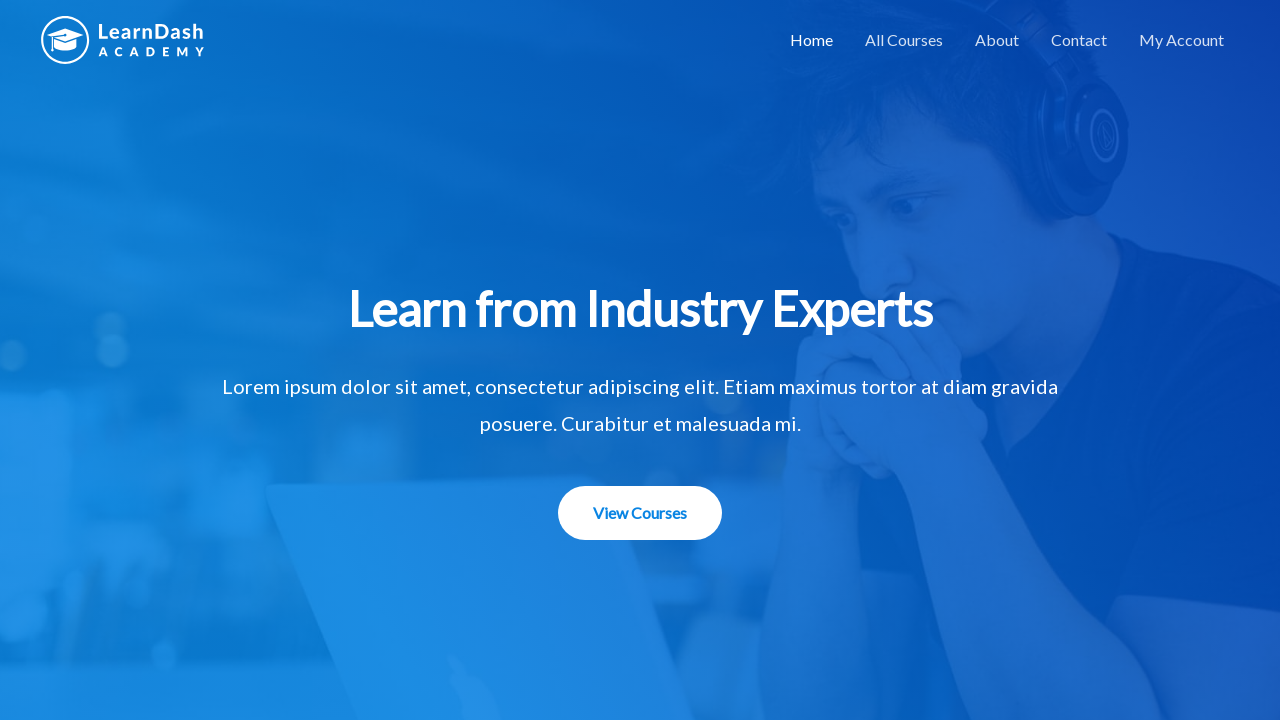

Clicked on My Account link at (1182, 40) on text=My Account
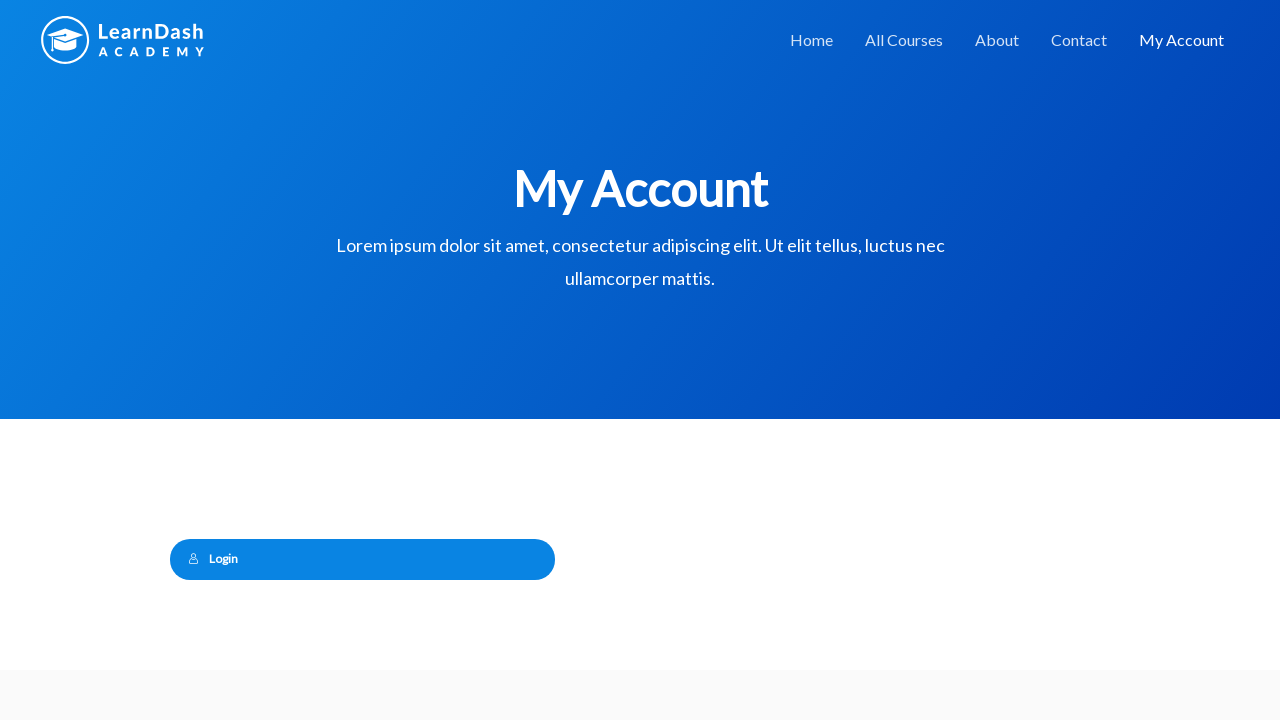

Page loaded with domcontentloaded state
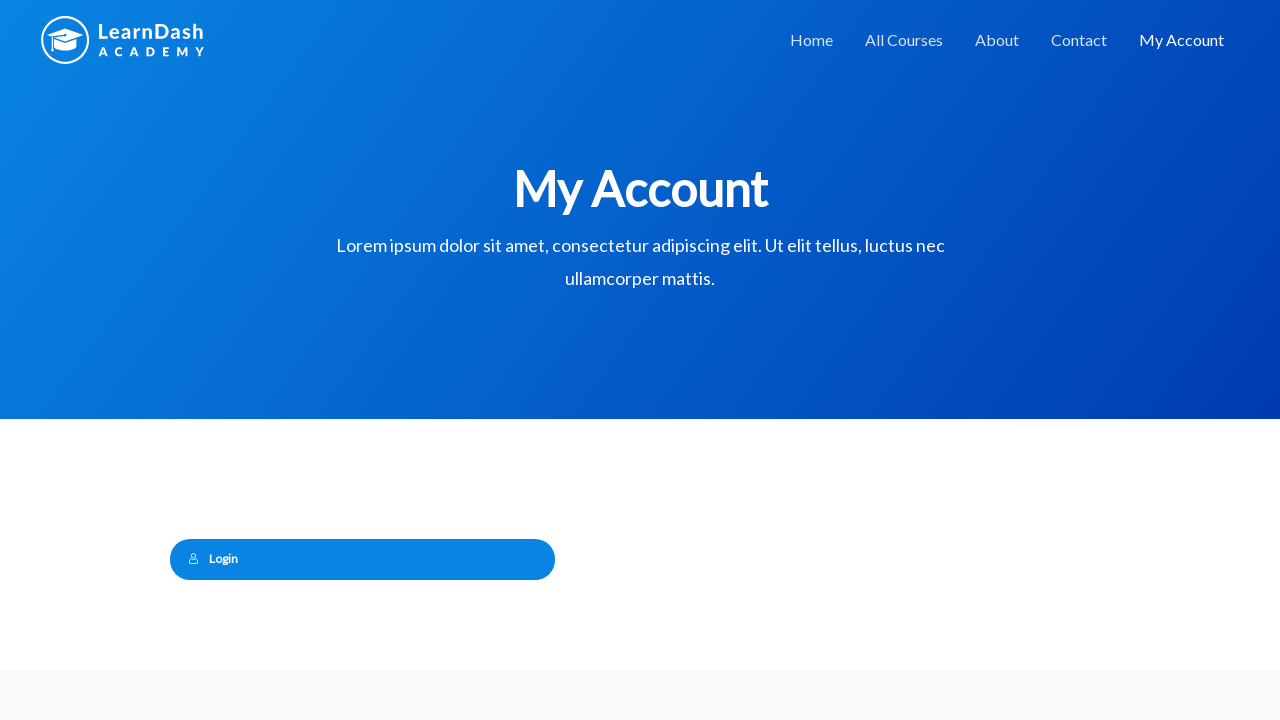

Verified page title contains 'My Account'
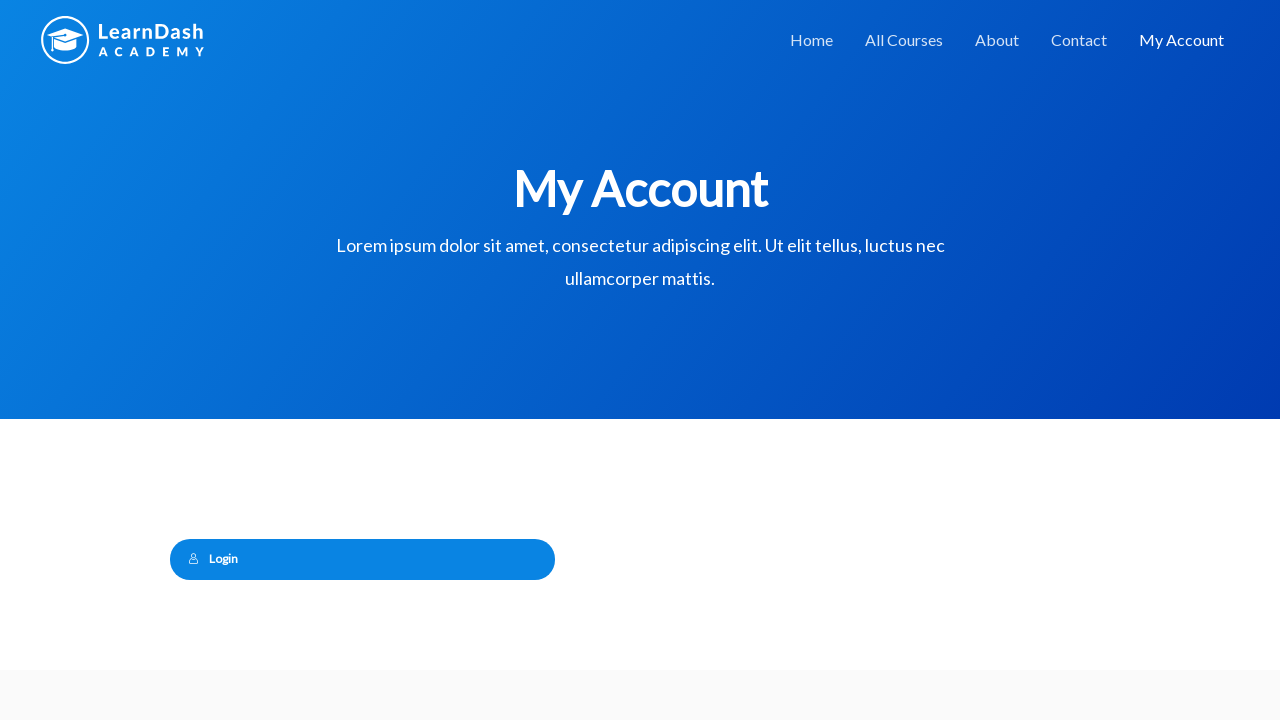

Printed page title: My Account – Alchemy LMS
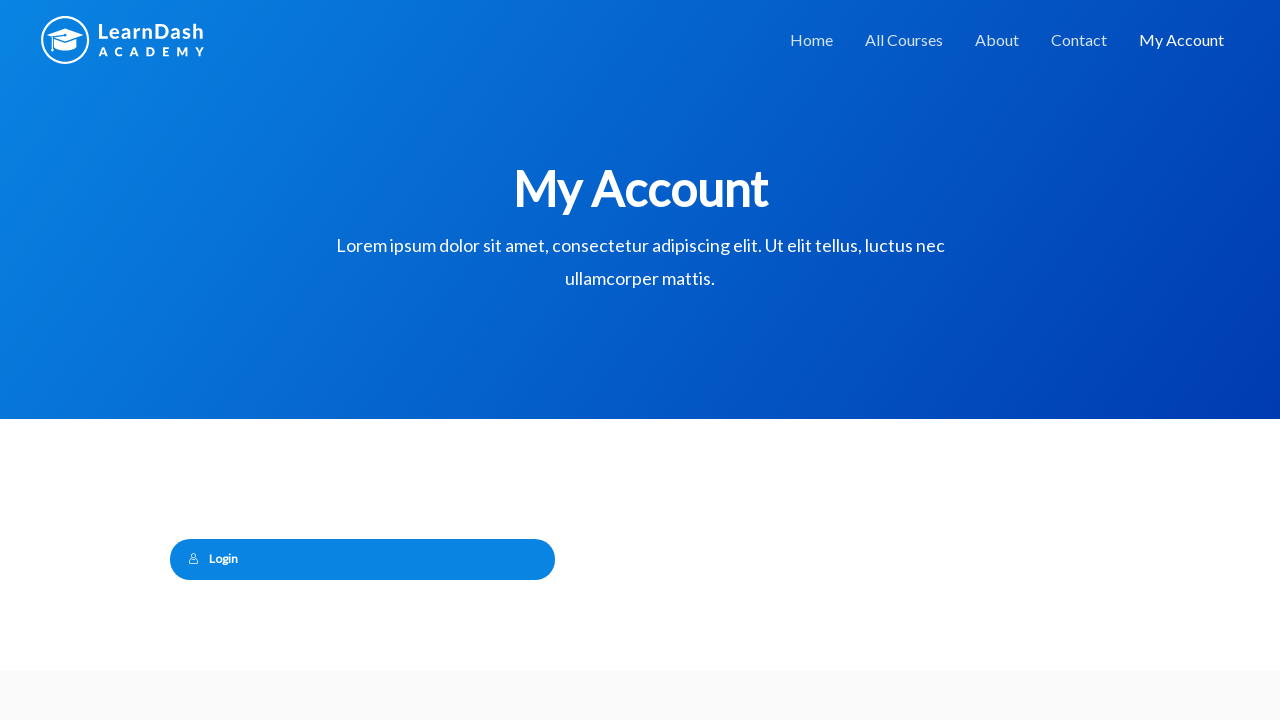

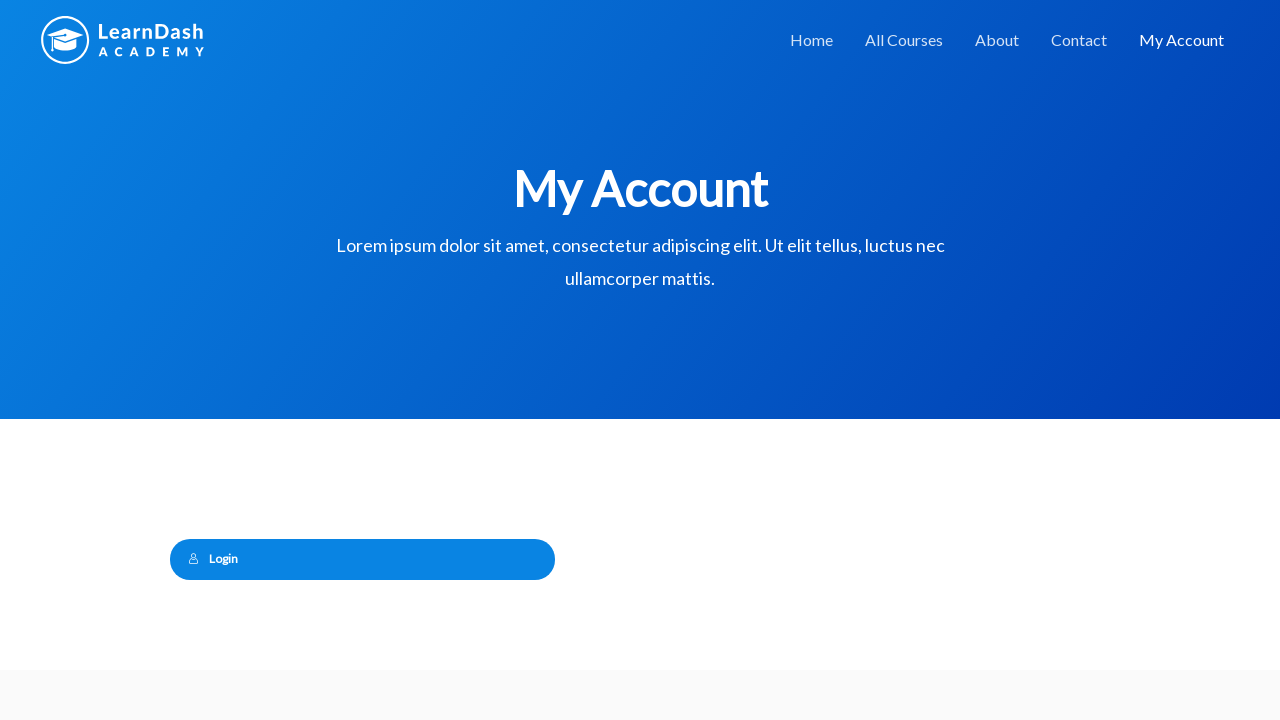